Tests dropdown selection functionality by typing a location code and using arrow keys to select from autocomplete suggestions

Starting URL: https://www.apsrtconline.in/oprs-web/

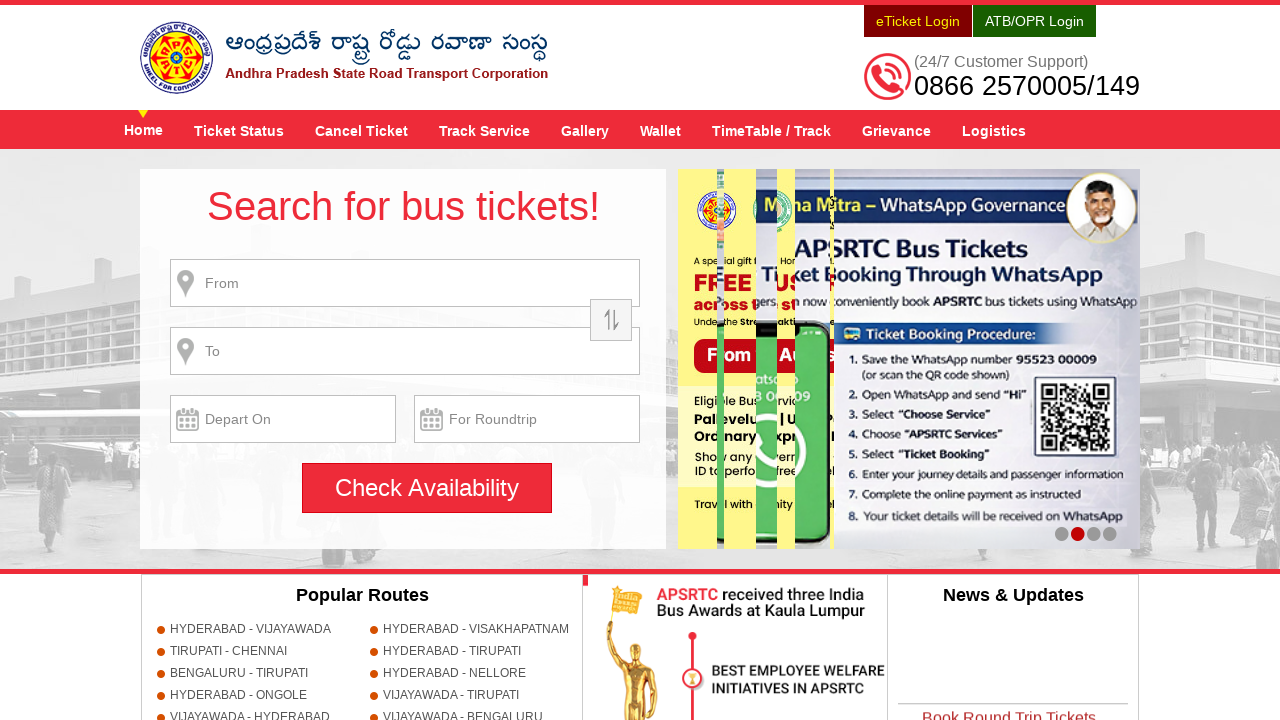

Filled source field with location code 'NLR' on input[name='source']
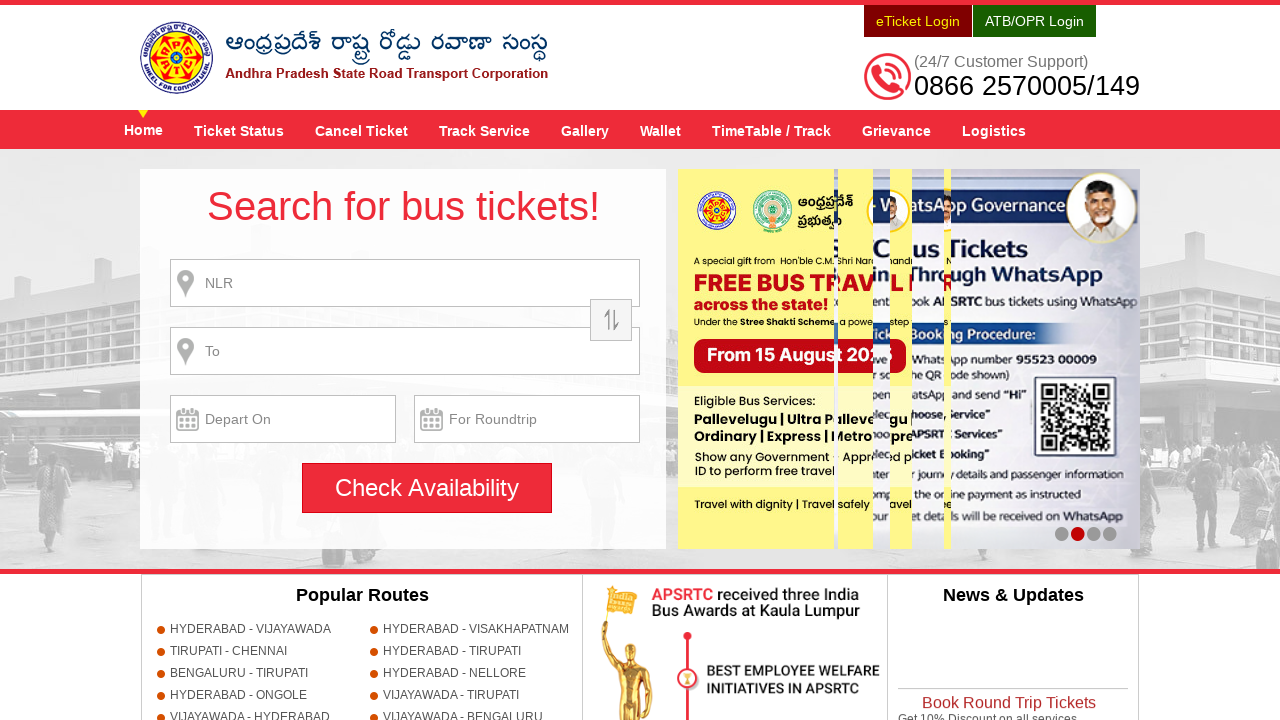

Waited for autocomplete suggestions to appear
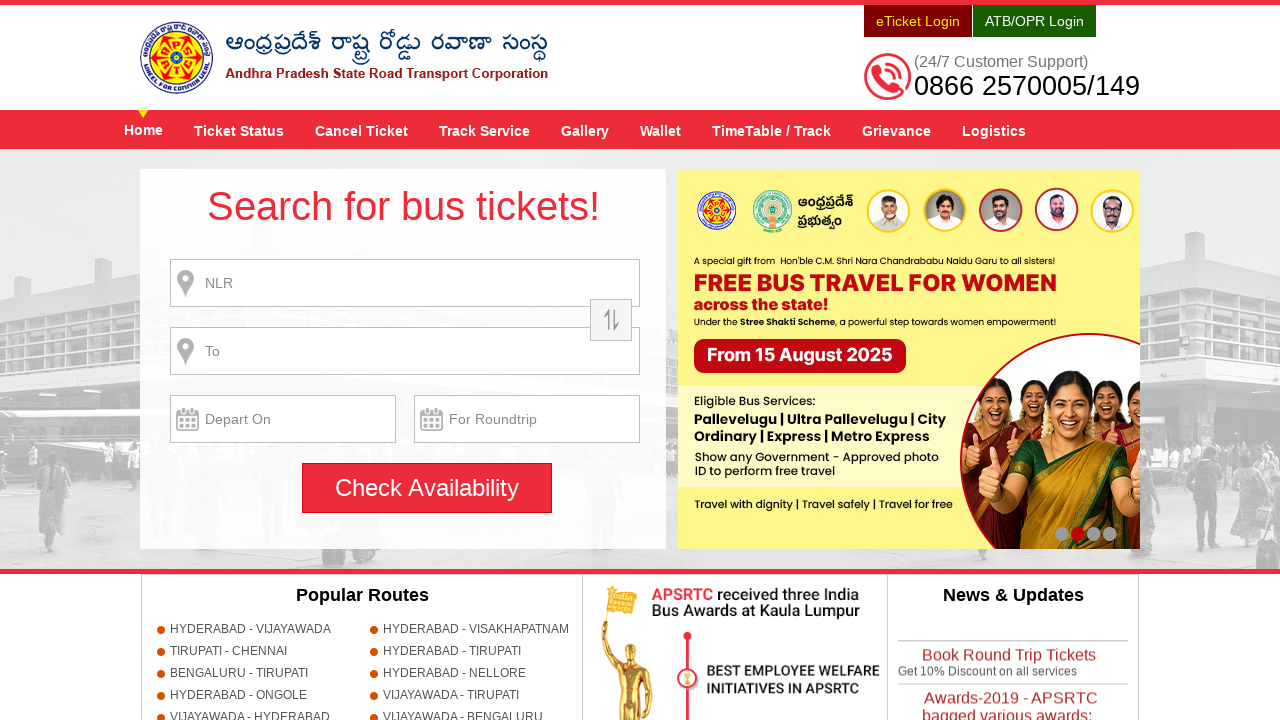

Pressed ArrowDown to navigate to first suggestion
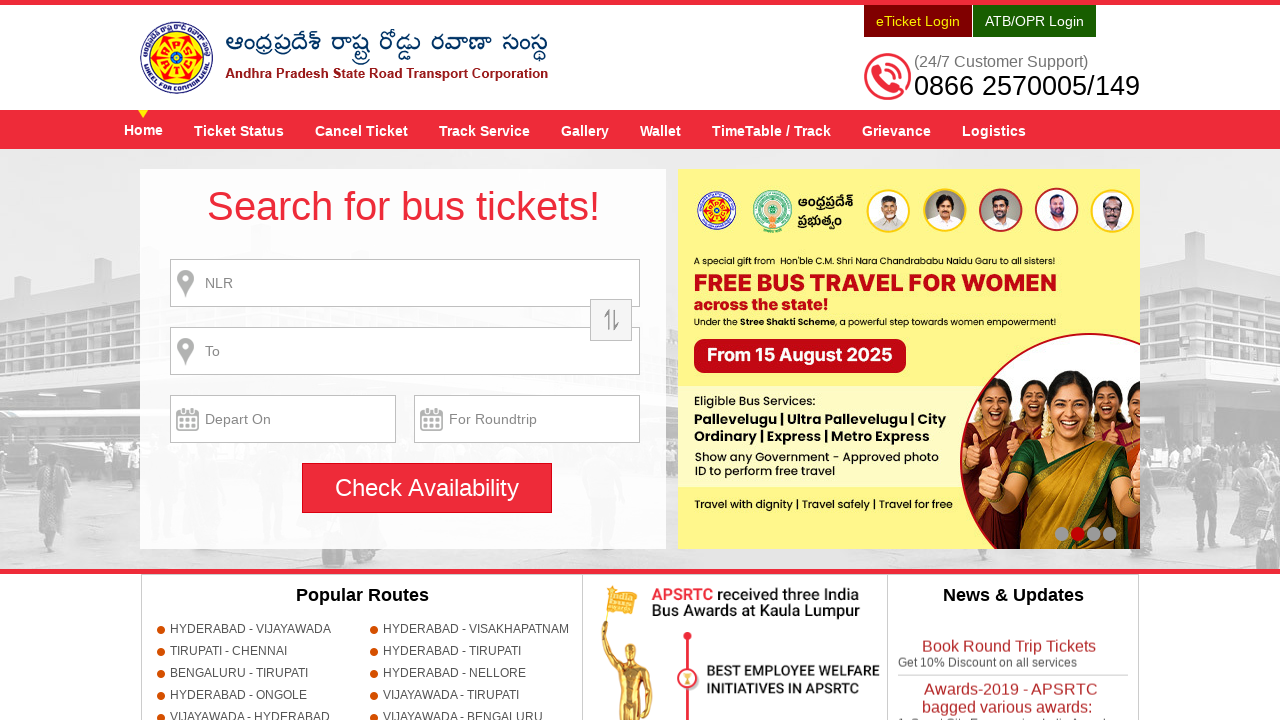

Waited for suggestion highlight to update
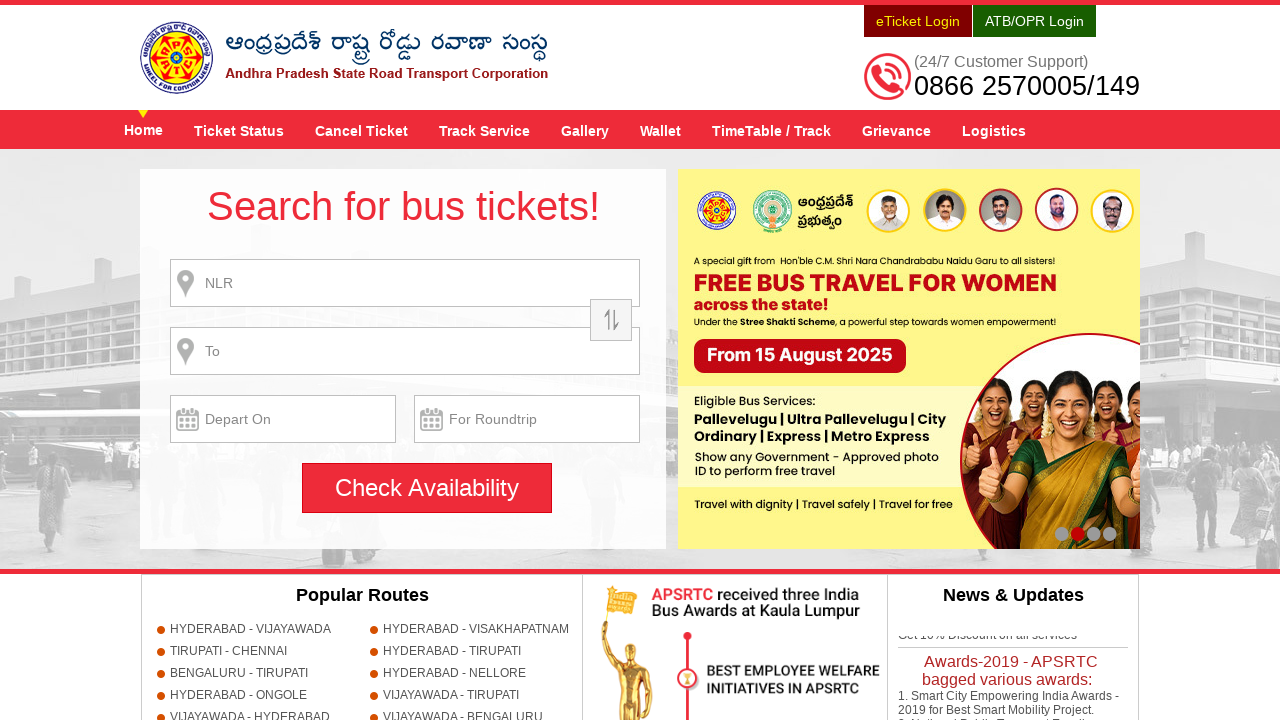

Pressed ArrowDown to navigate to second suggestion
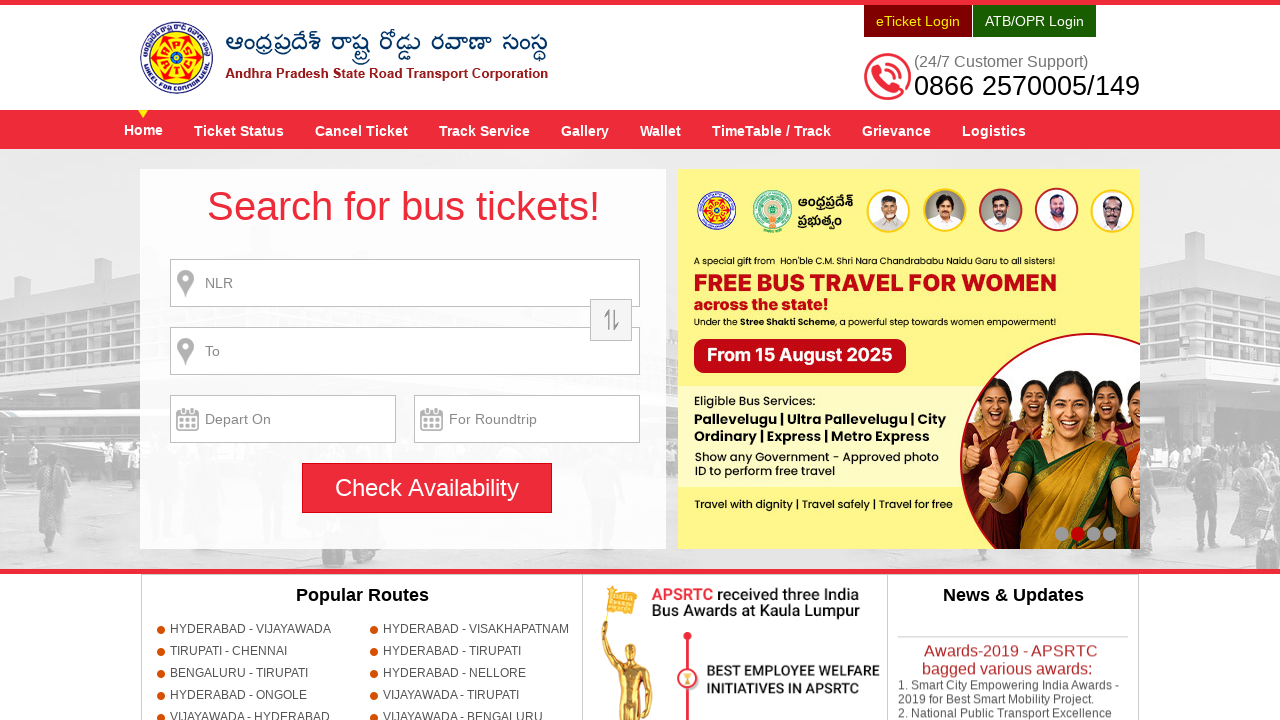

Waited for suggestion highlight to update
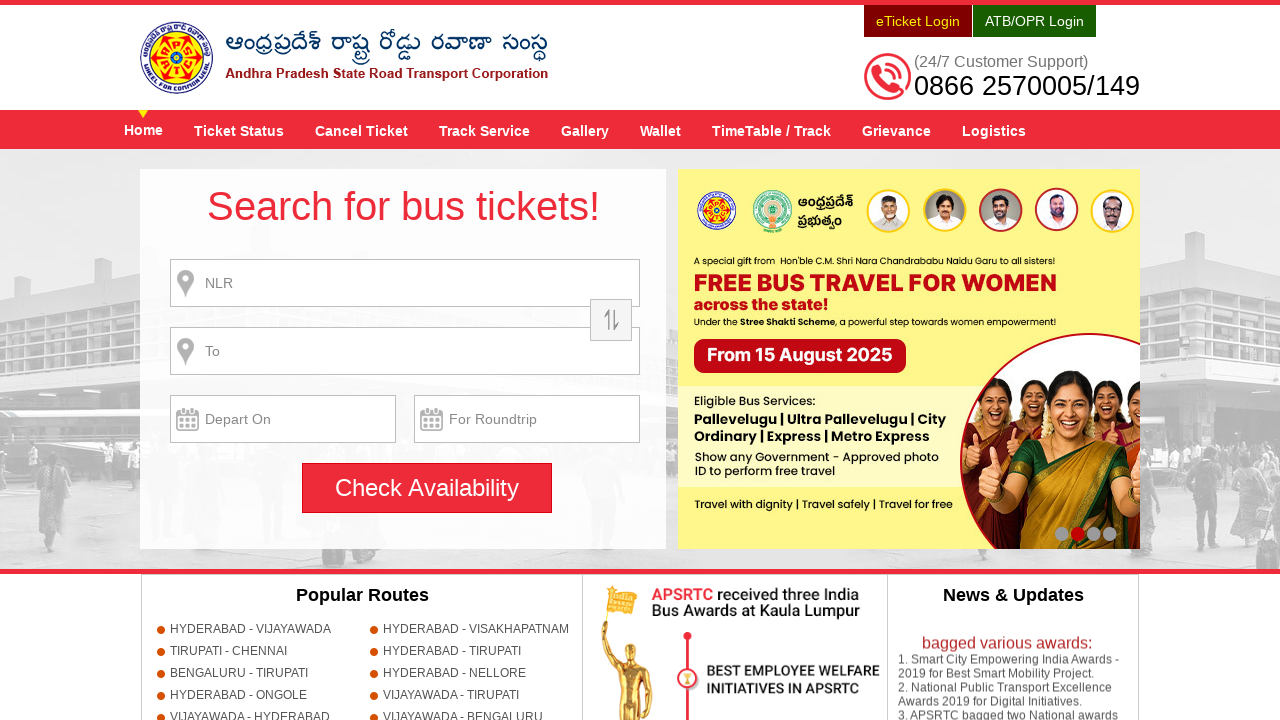

Pressed Enter to select the highlighted suggestion
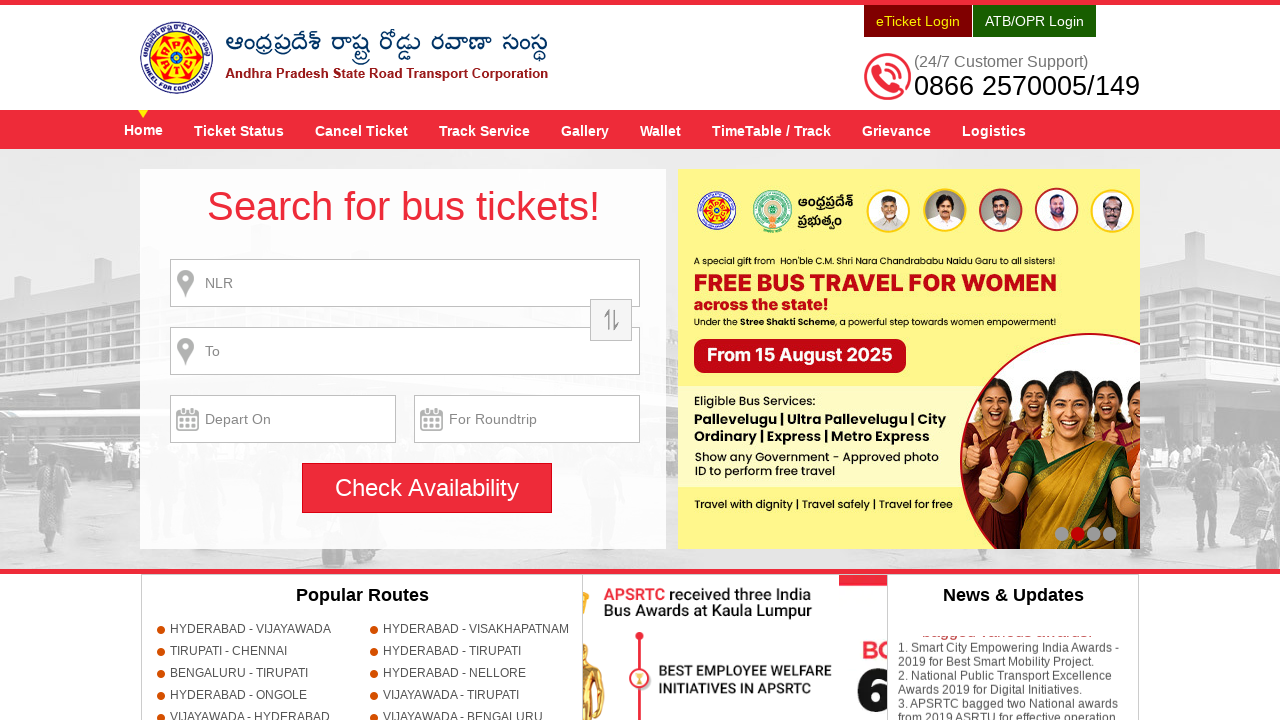

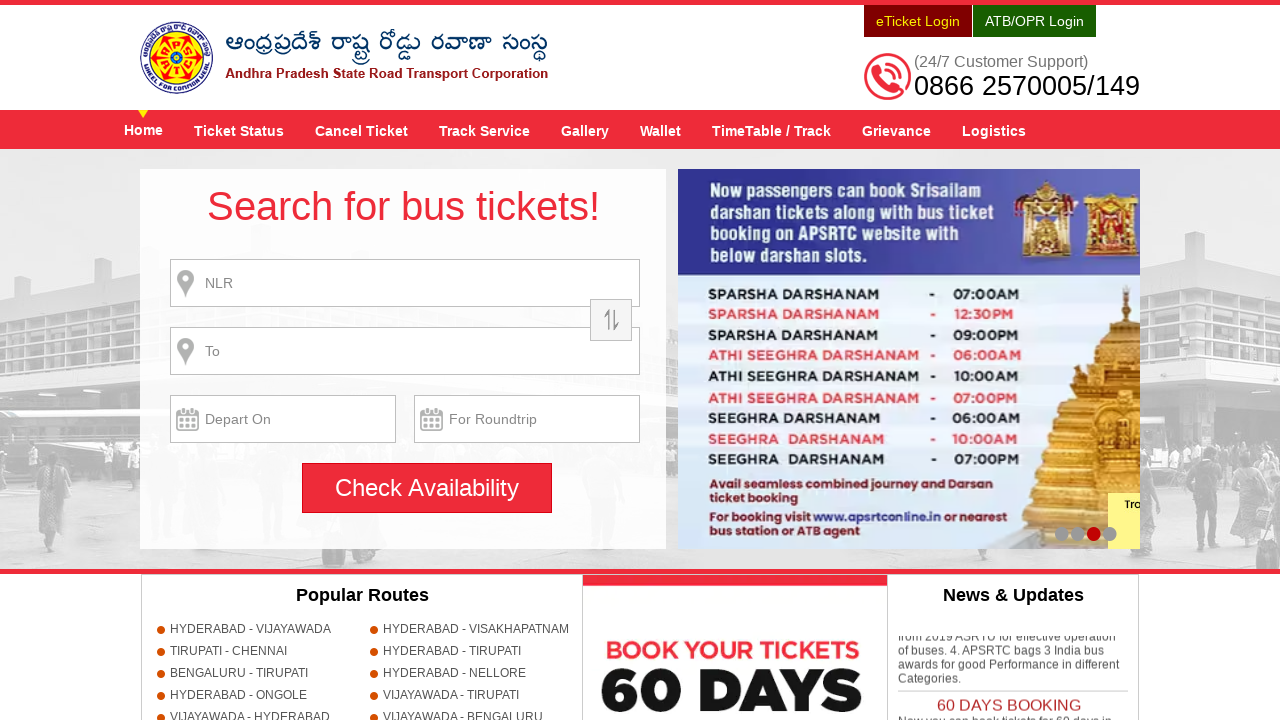